Tests username validation by entering a reserved username and checking the error message

Starting URL: https://github.com/join

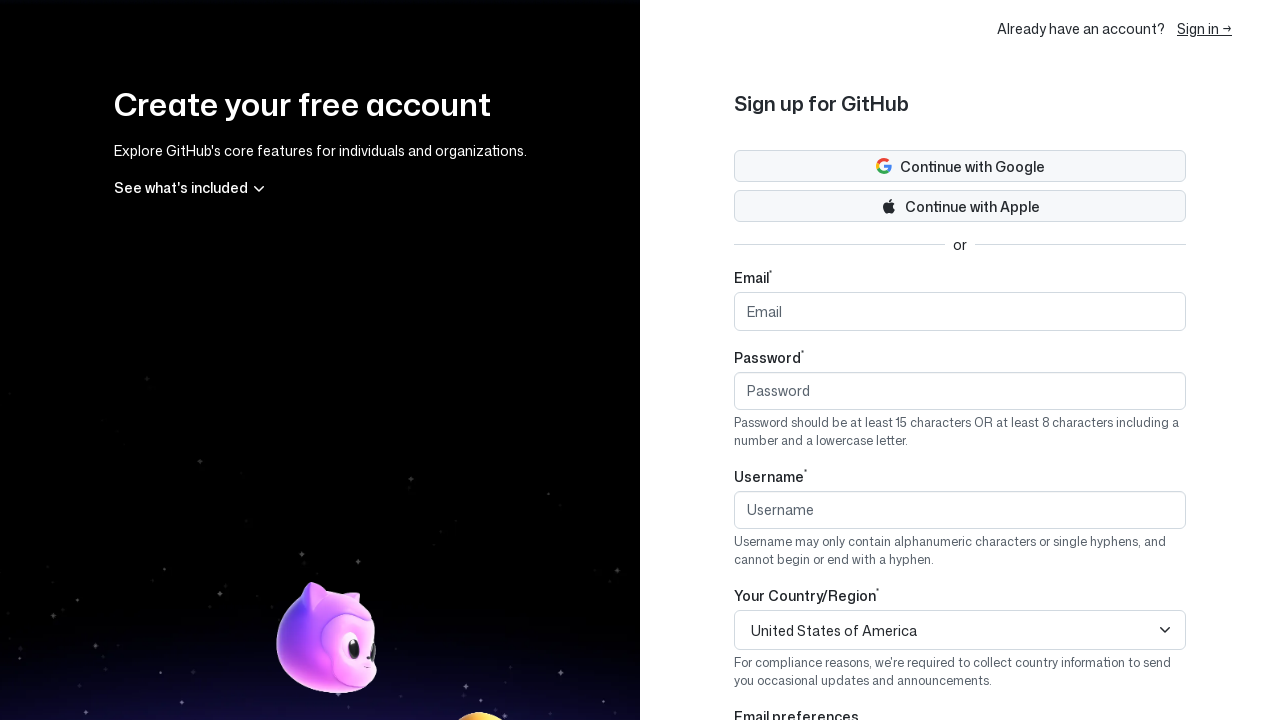

Filled username field with reserved username 'username' on input[name='user[login]']
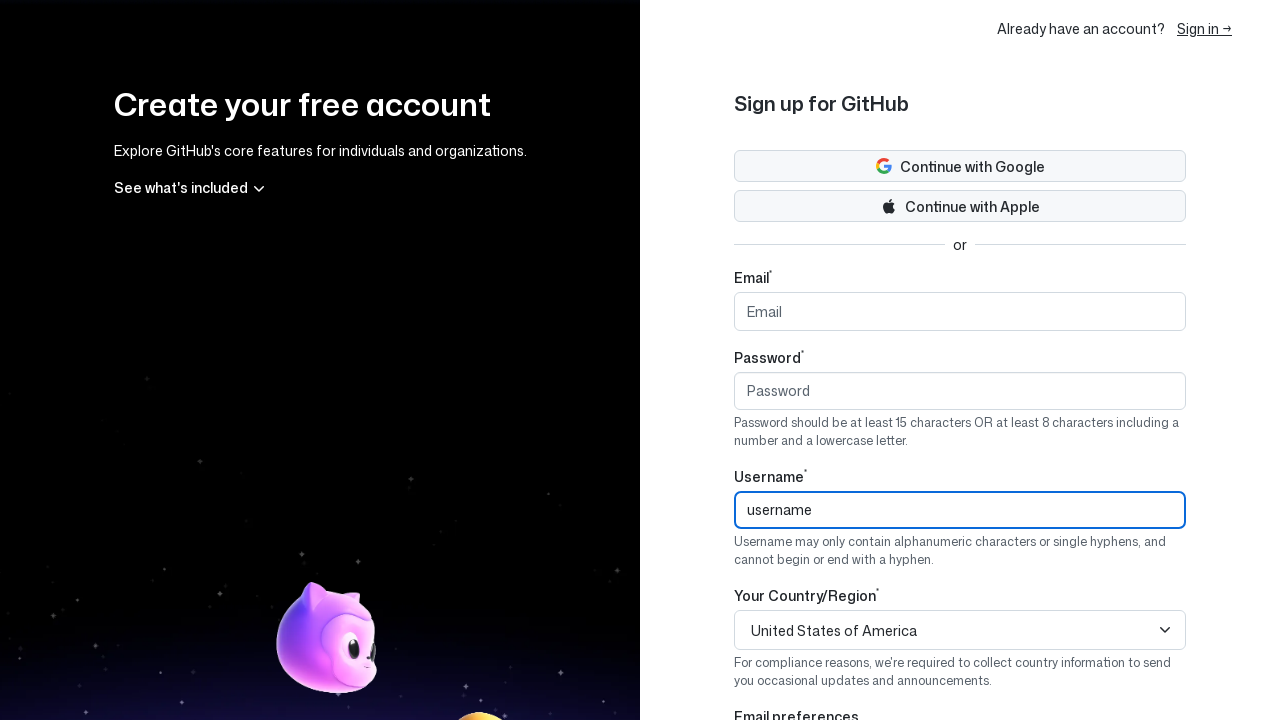

Pressed Tab to trigger username validation on input[name='user[login]']
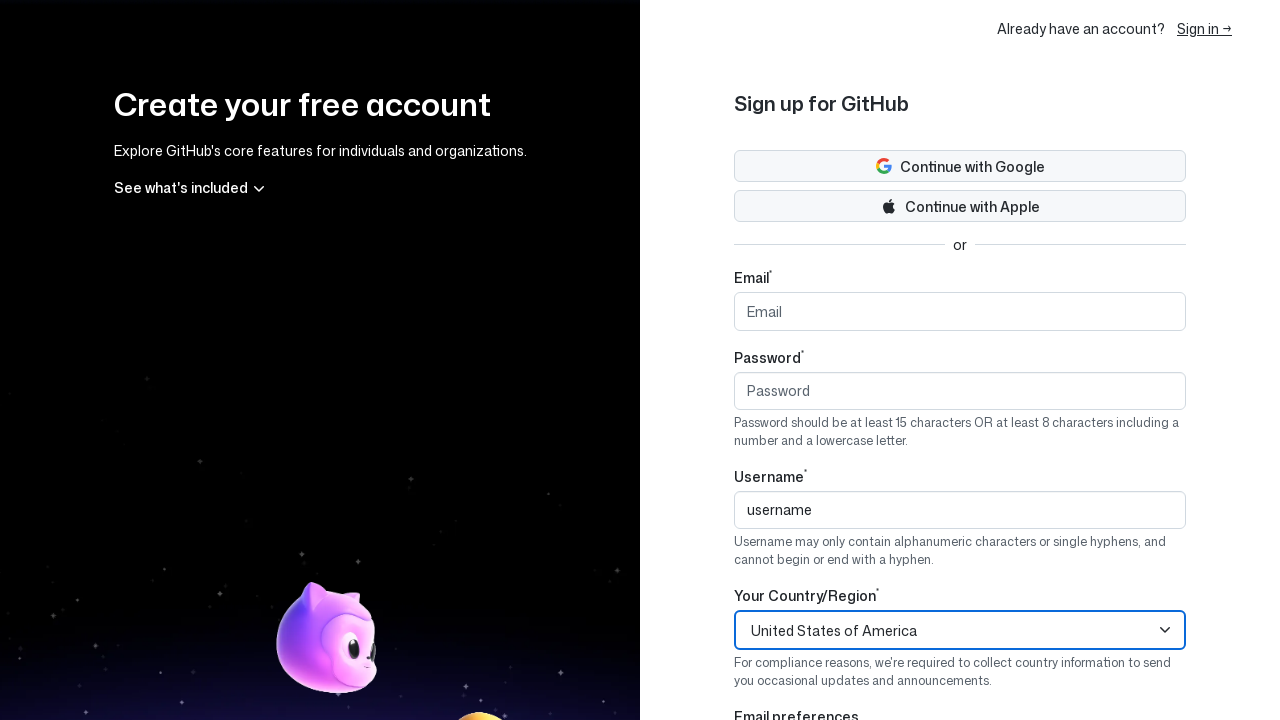

Verified error message 'Username 'username' is unavailable.' appeared
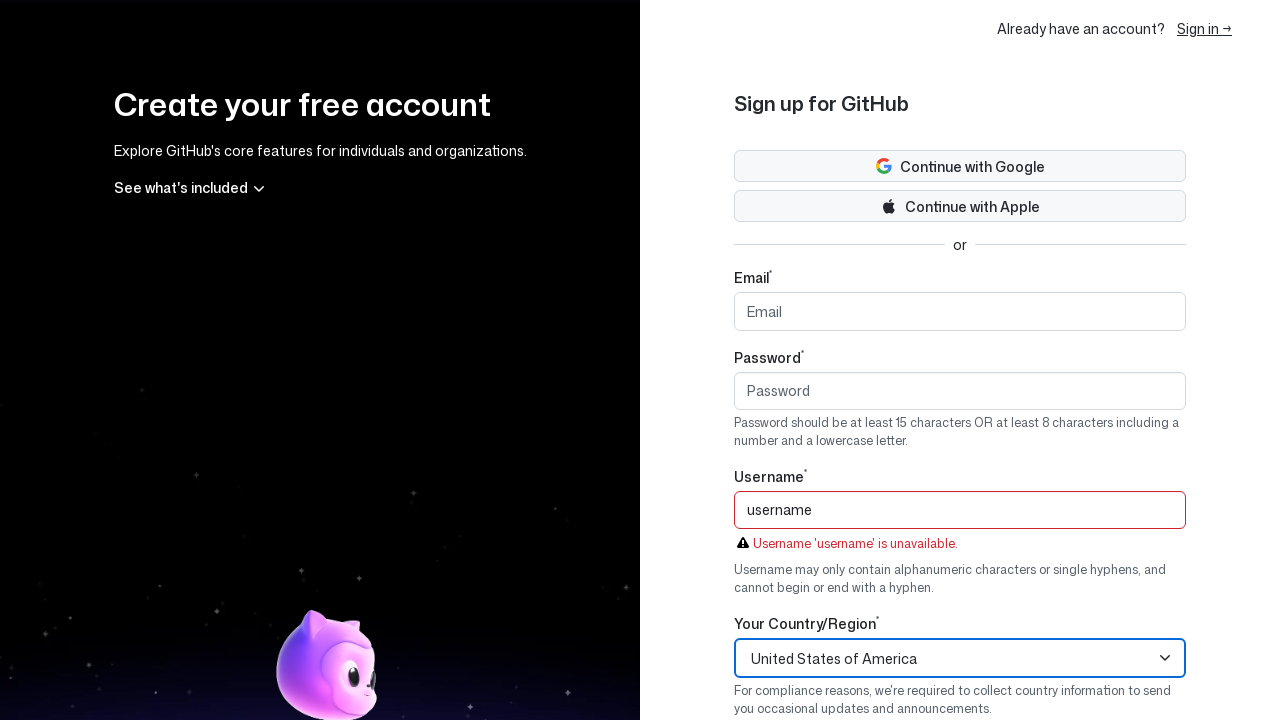

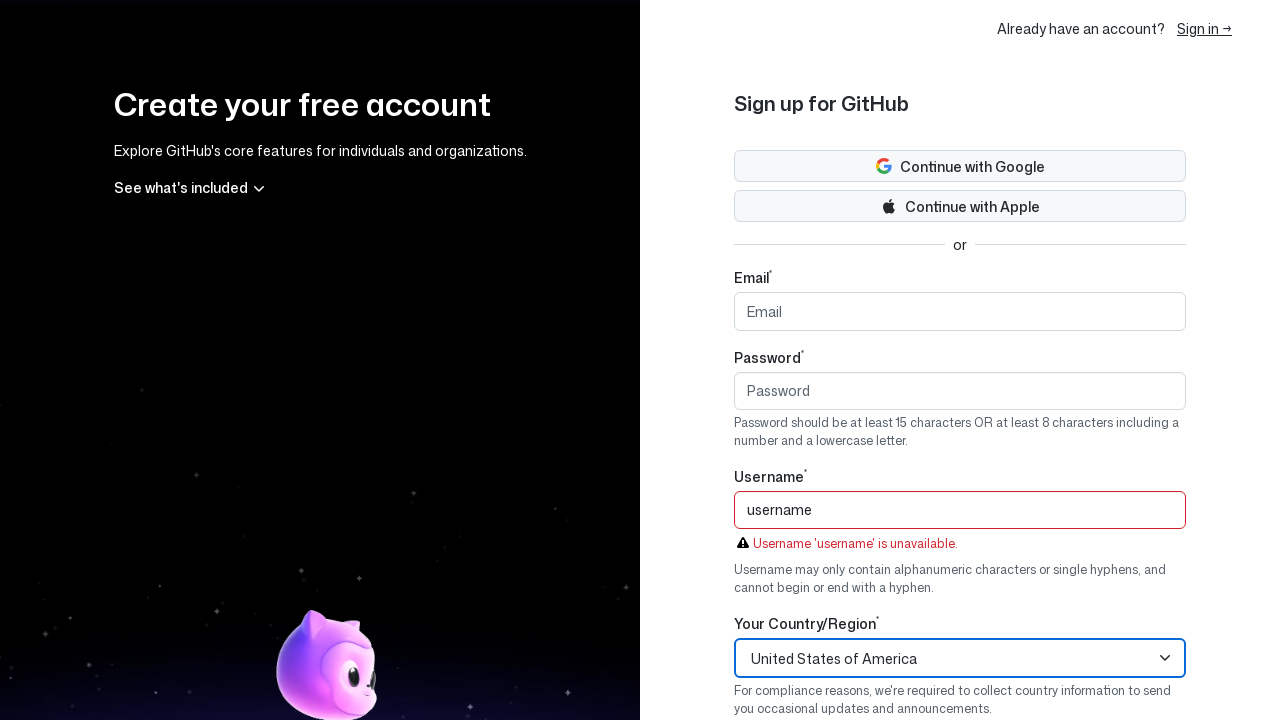